Navigates to a media library page and verifies that images on the page are in jpg or png format

Starting URL: https://ap.bayatree.com/media-library/courses

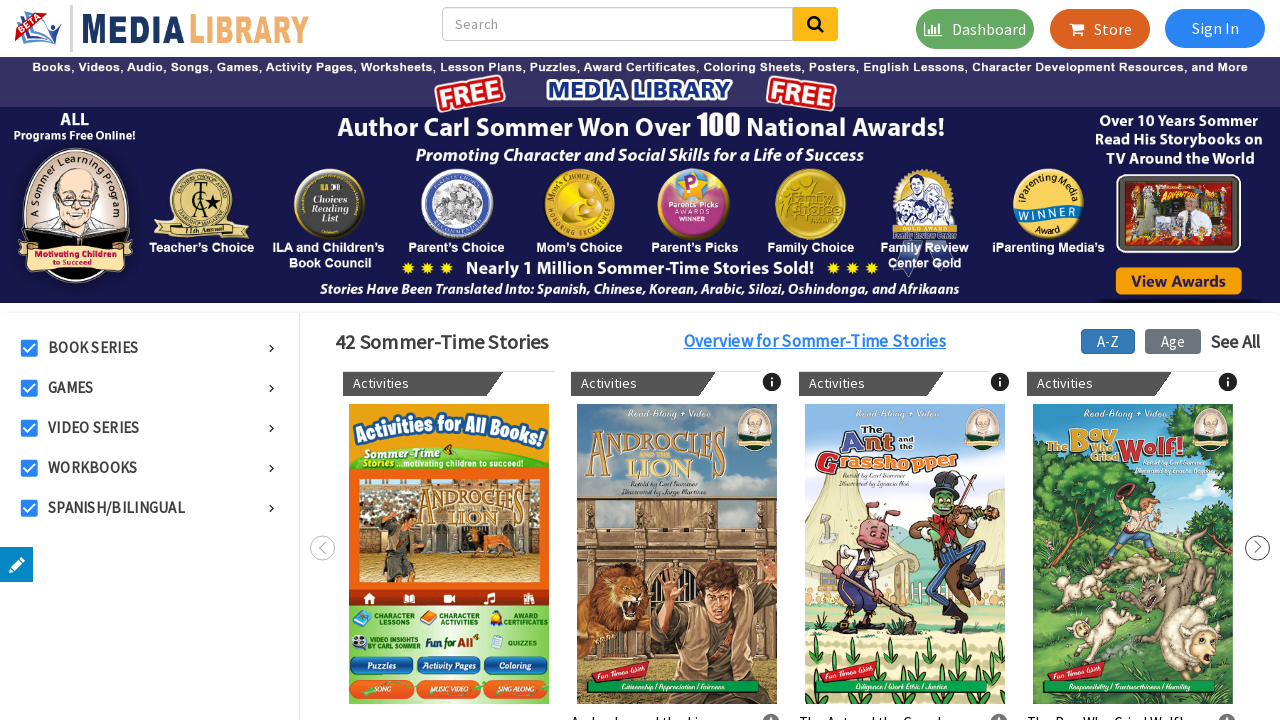

Navigated to media library courses page
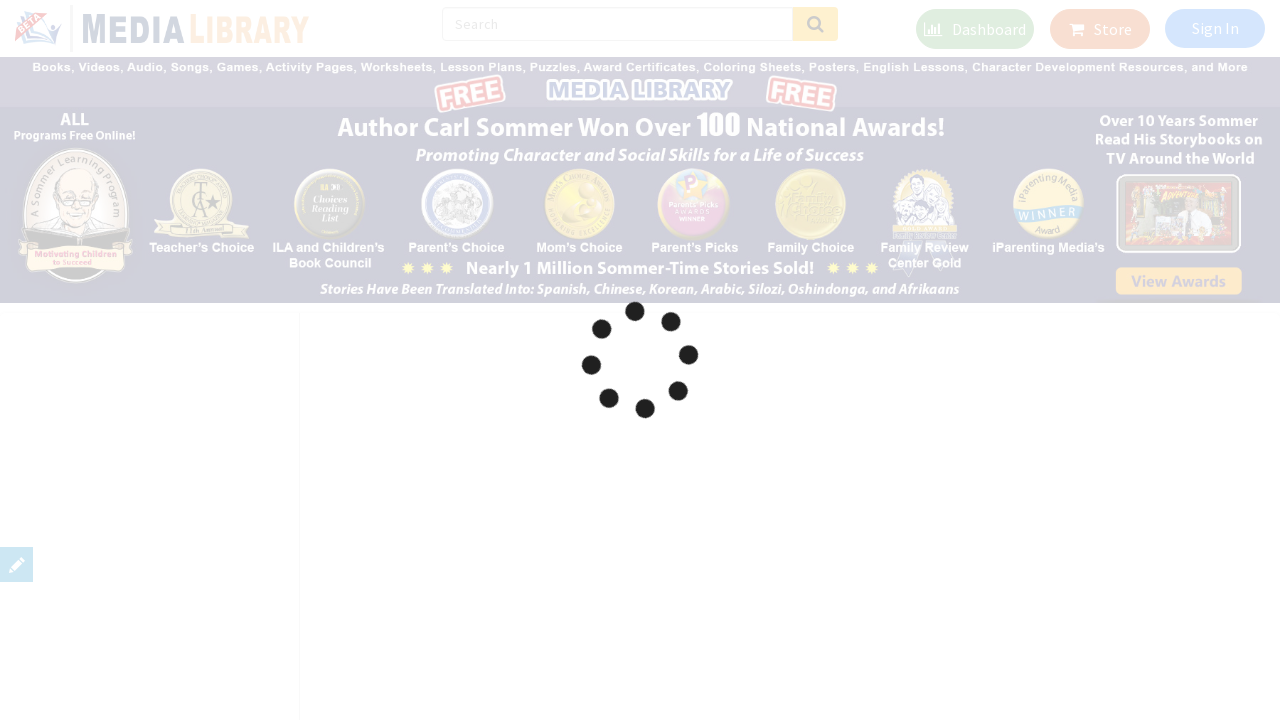

Waited for images to load on the page
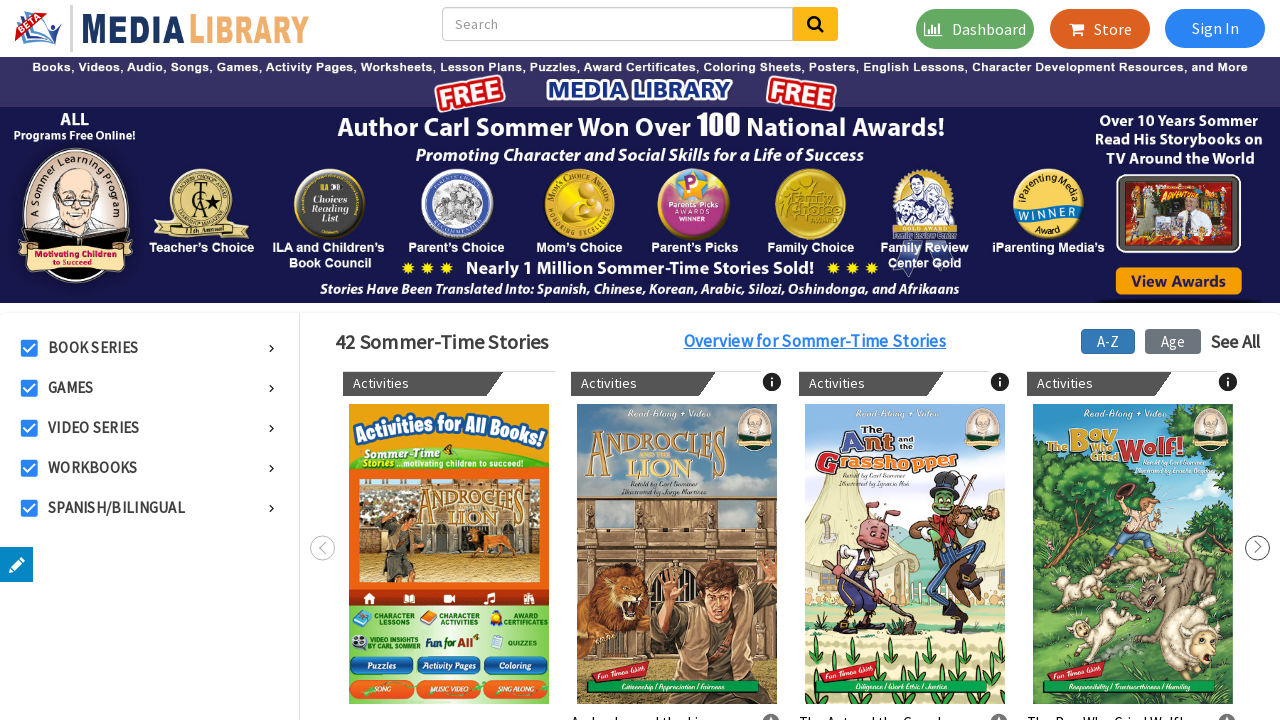

Found 24 images on the page
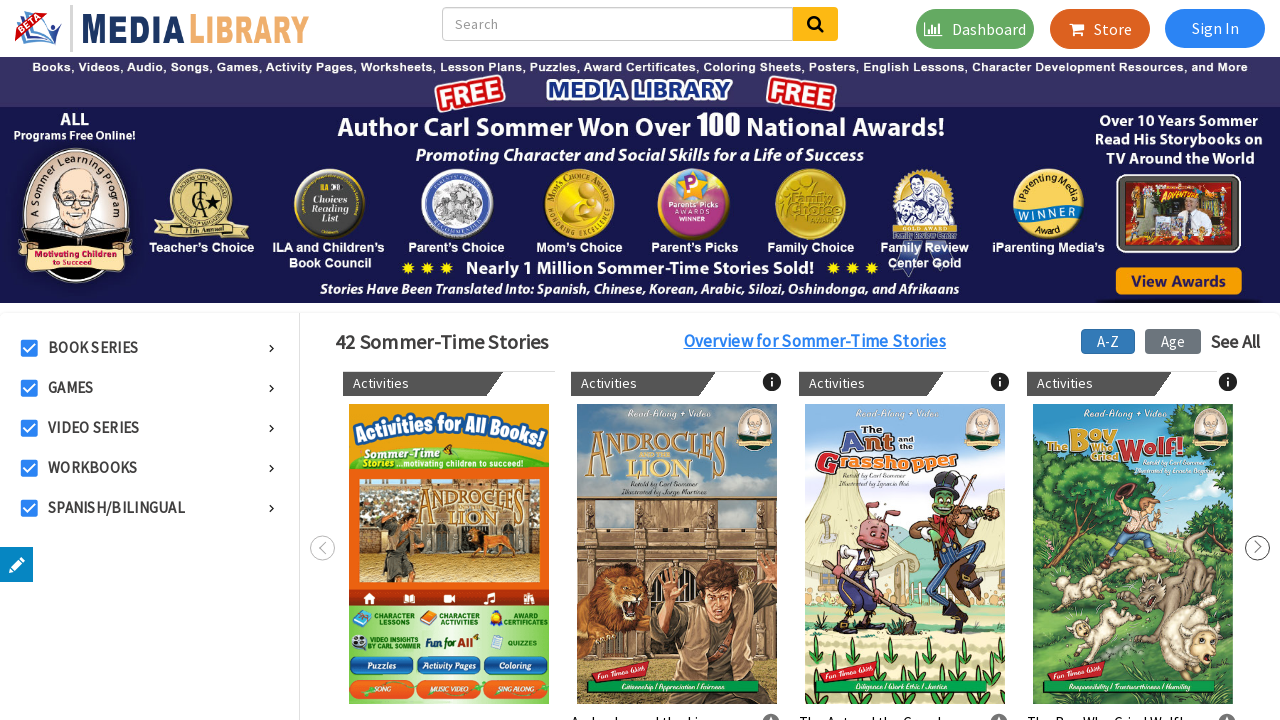

Extracted image file types: jpg, png
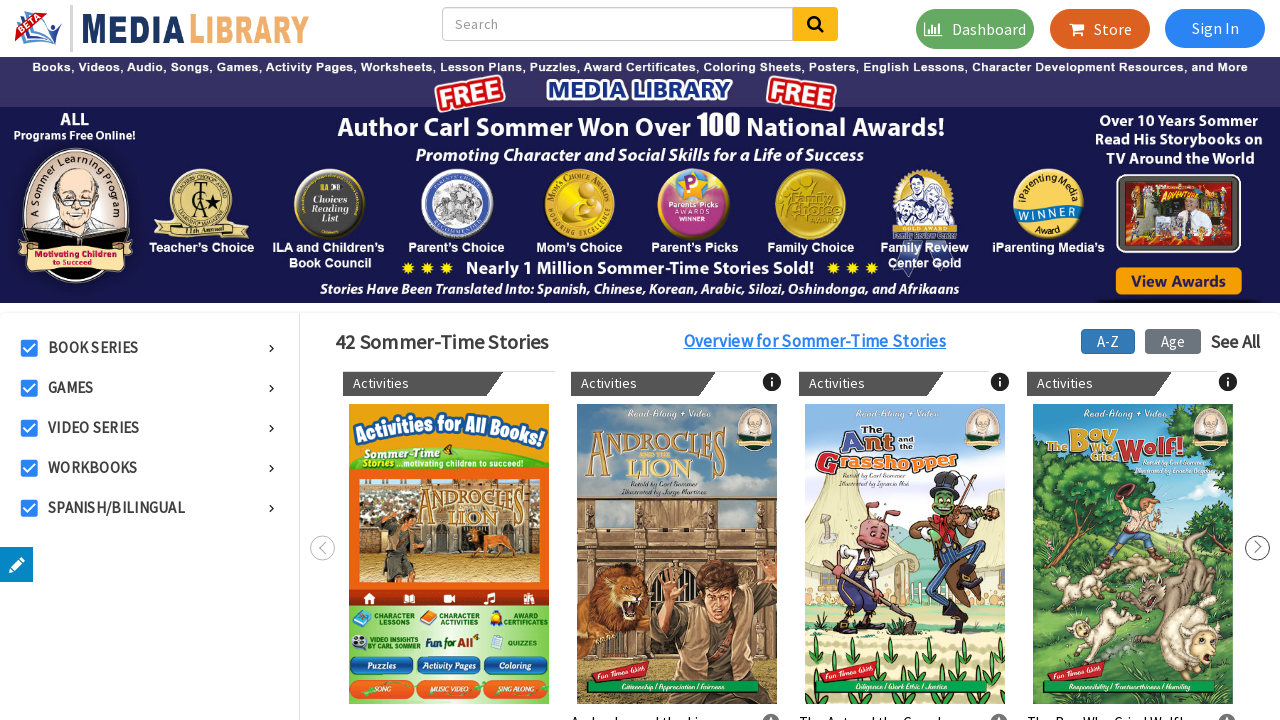

Verified that jpg or png image formats are present on the page
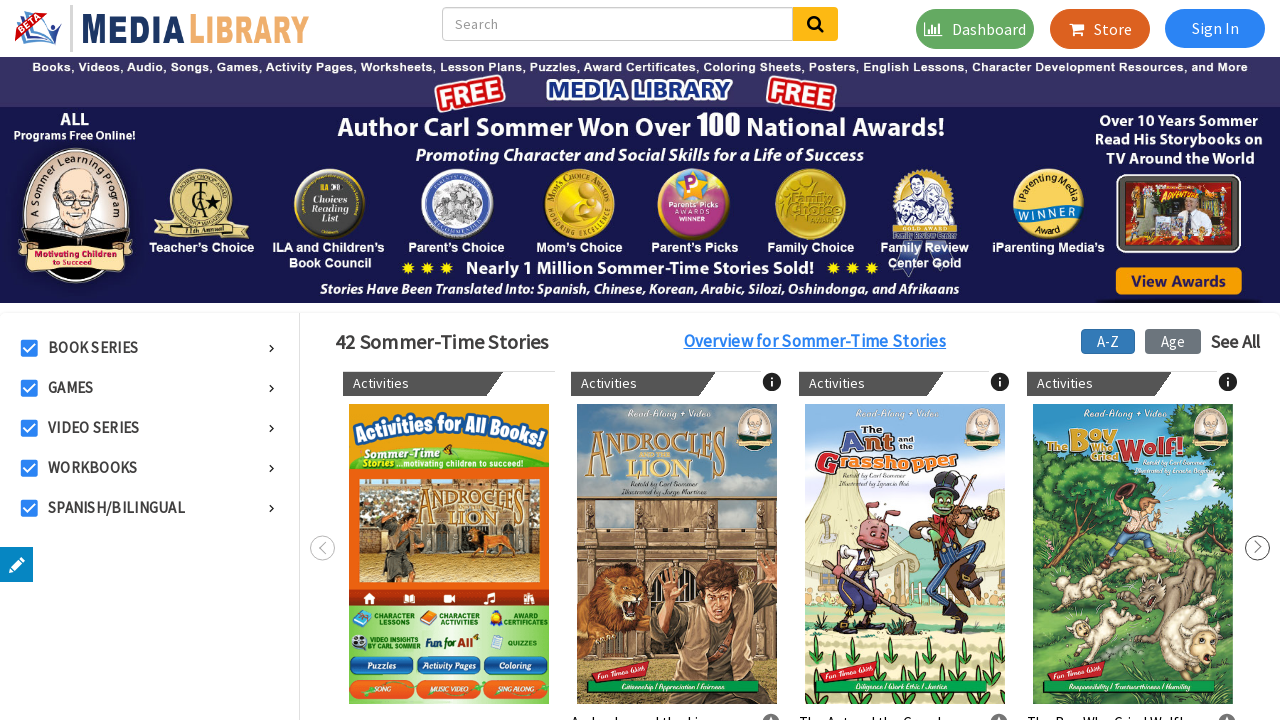

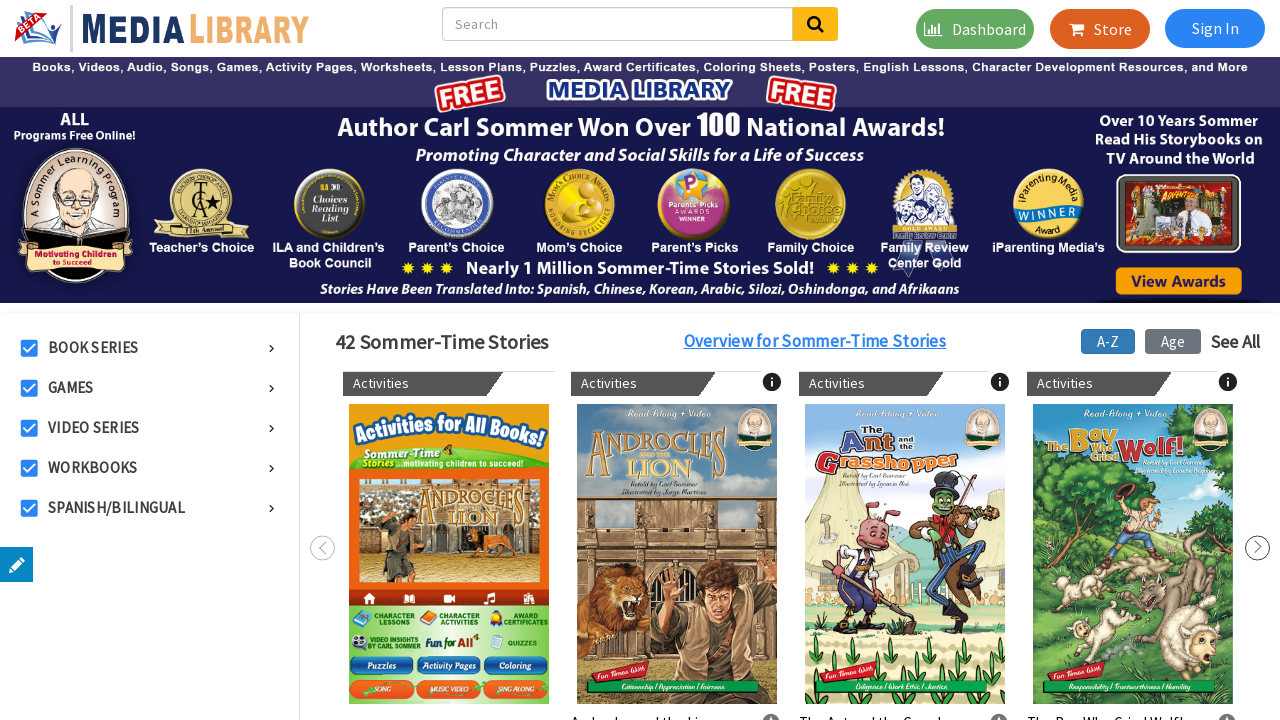